Navigates to YouTube homepage to verify the site loads

Starting URL: https://youtube.com

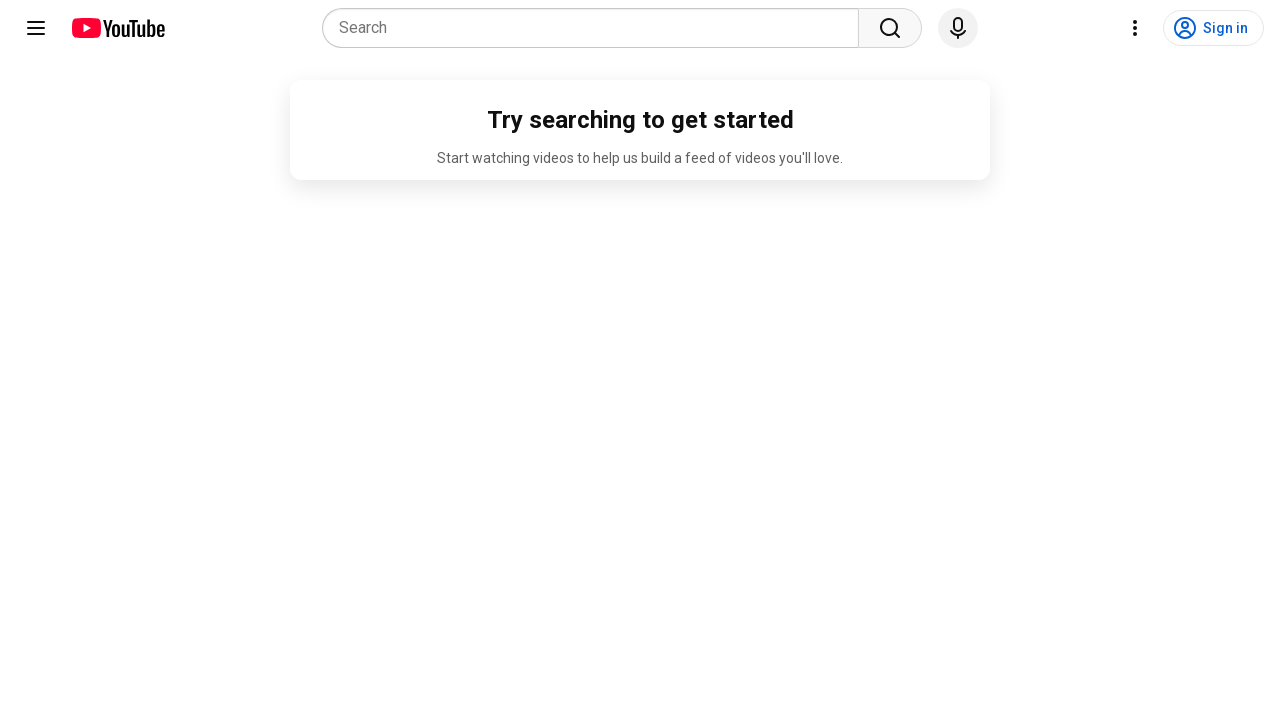

Navigated to YouTube homepage at https://youtube.com
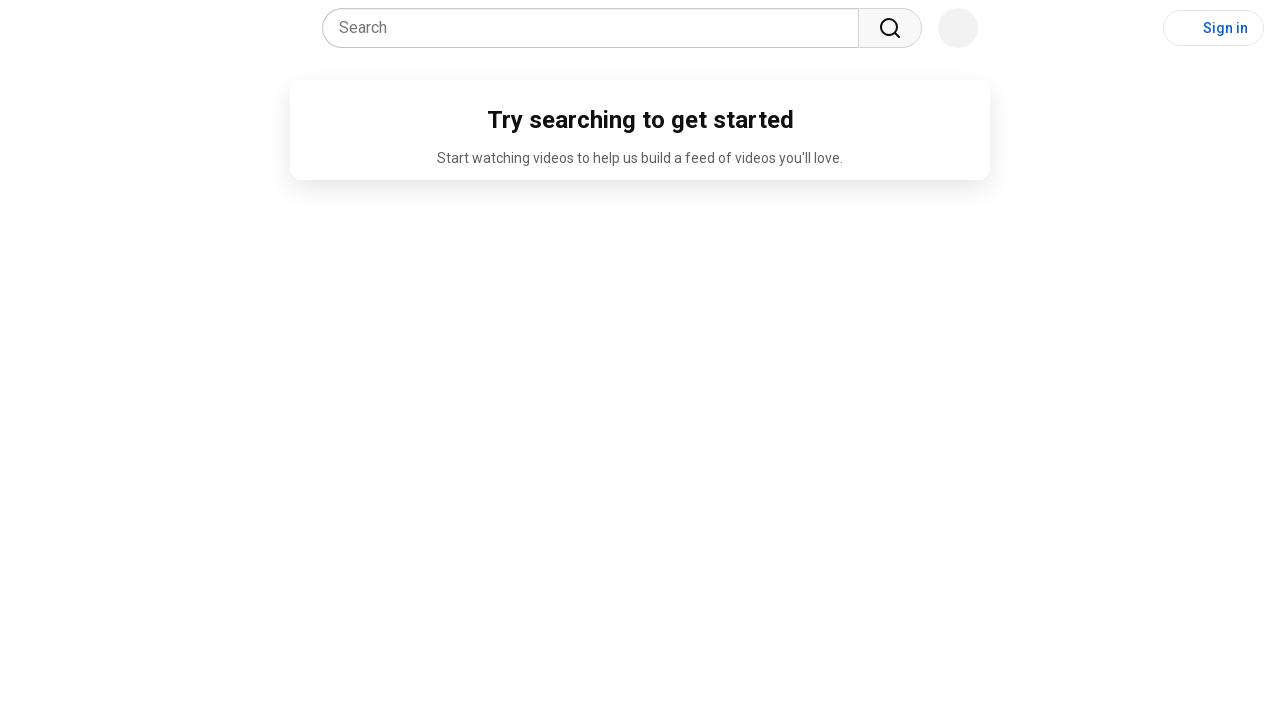

YouTube homepage loaded successfully
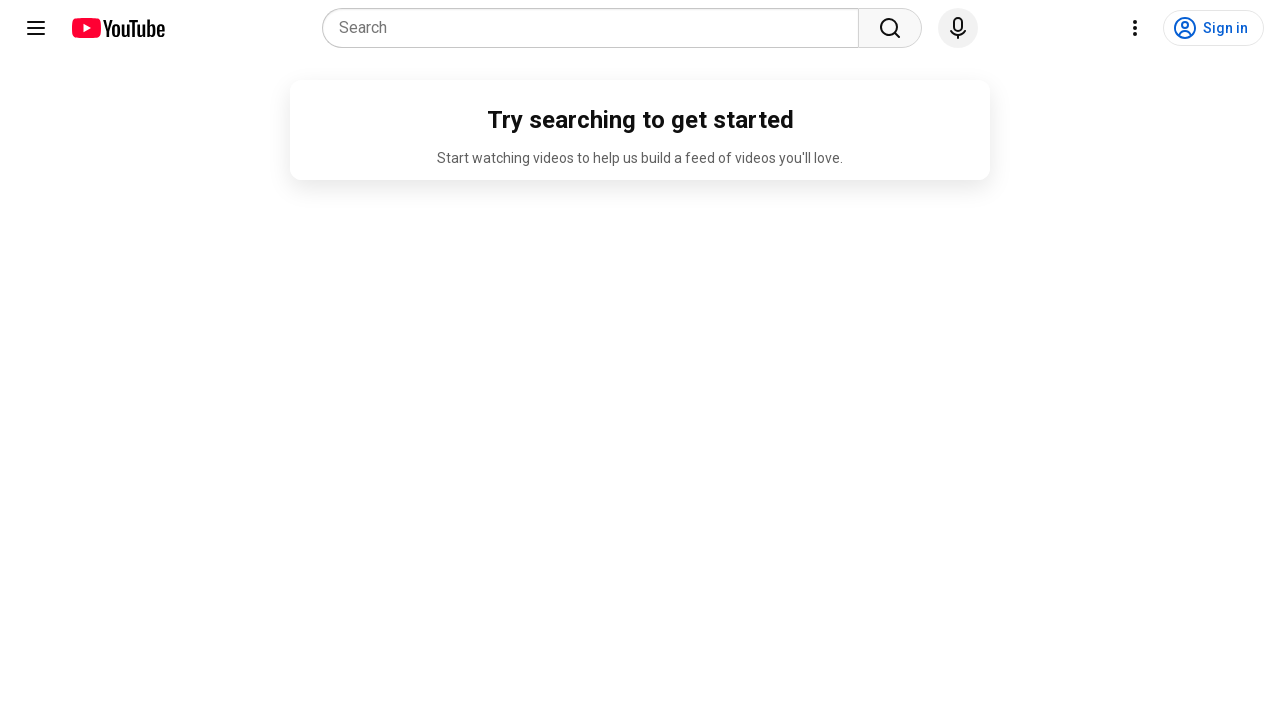

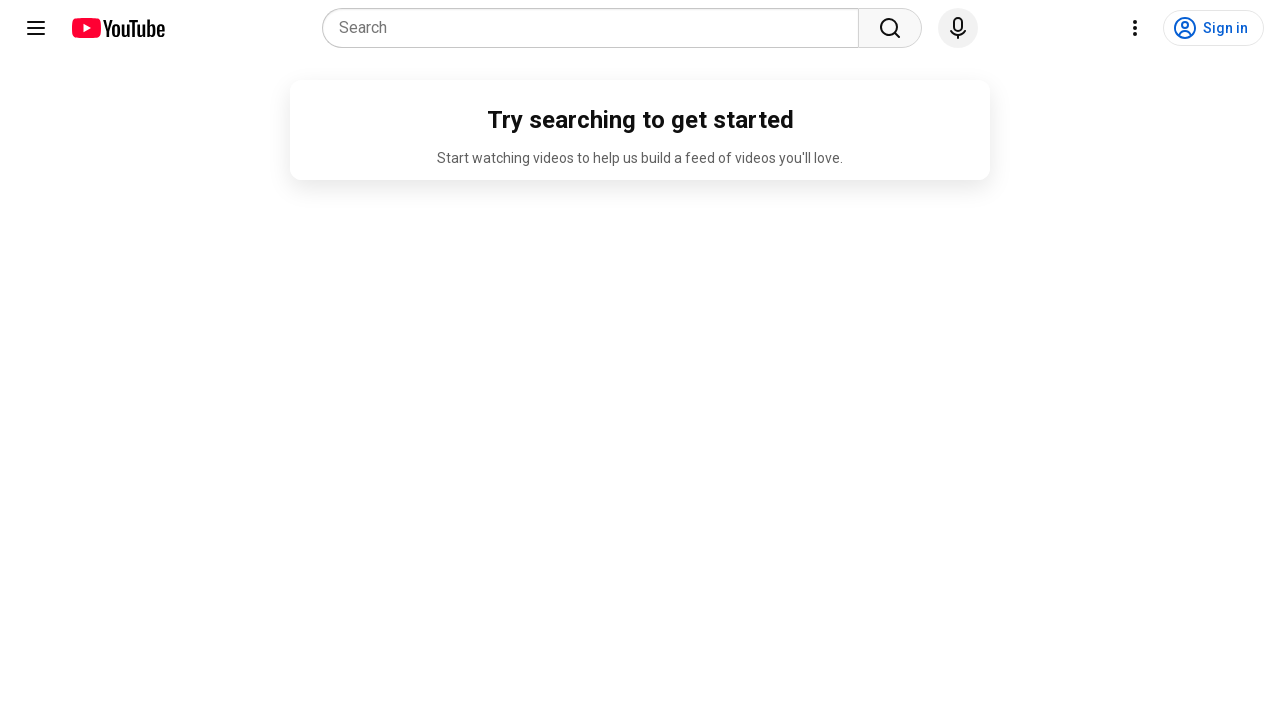